Tests checkbox functionality on a form by selecting specific checkboxes and verifying their selection states

Starting URL: https://testotomasyonu.com/form

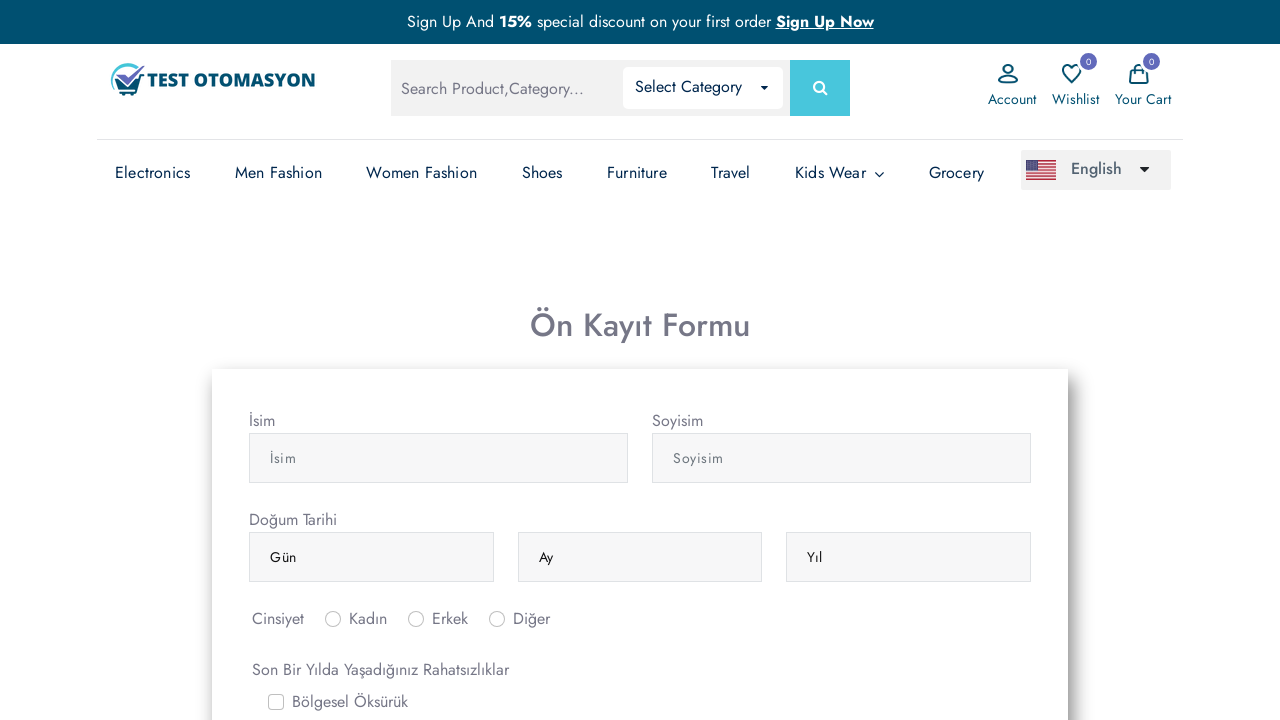

Clicked on 'Sirt Agrisi' checkbox label at (325, 360) on label[for='gridCheck5']
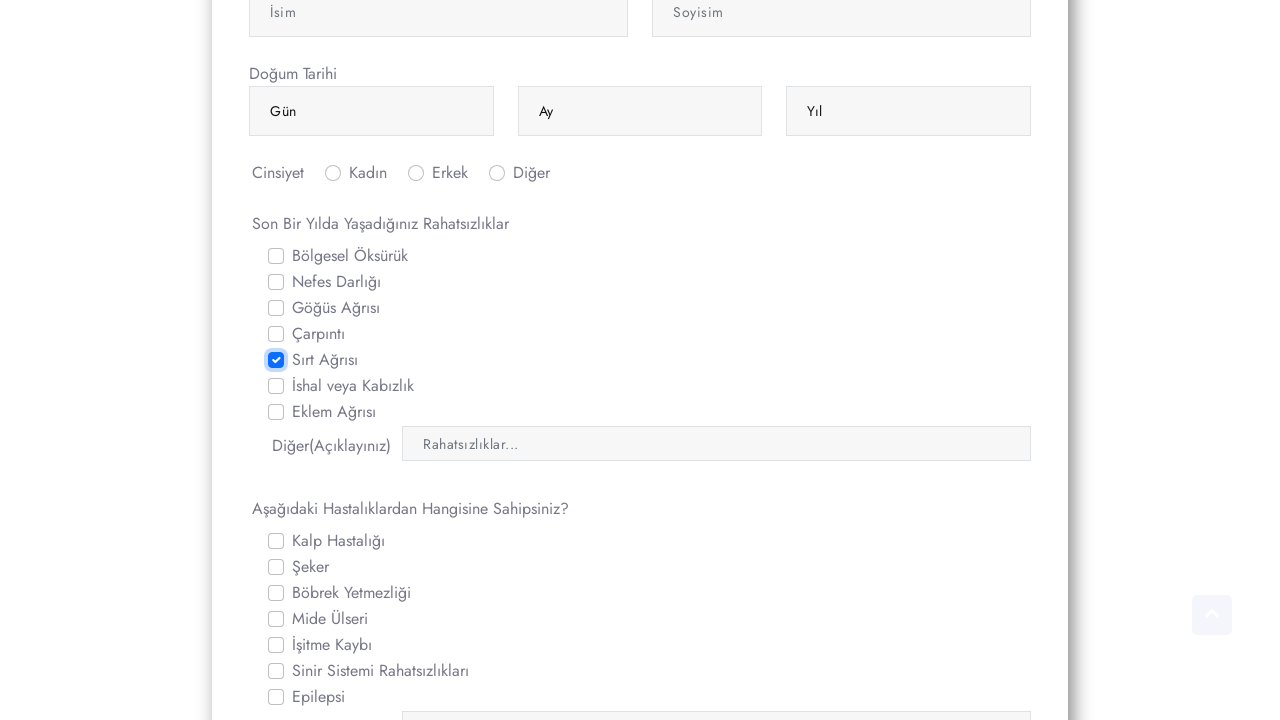

Clicked on 'Carpinti' checkbox directly at (276, 334) on #gridCheck4
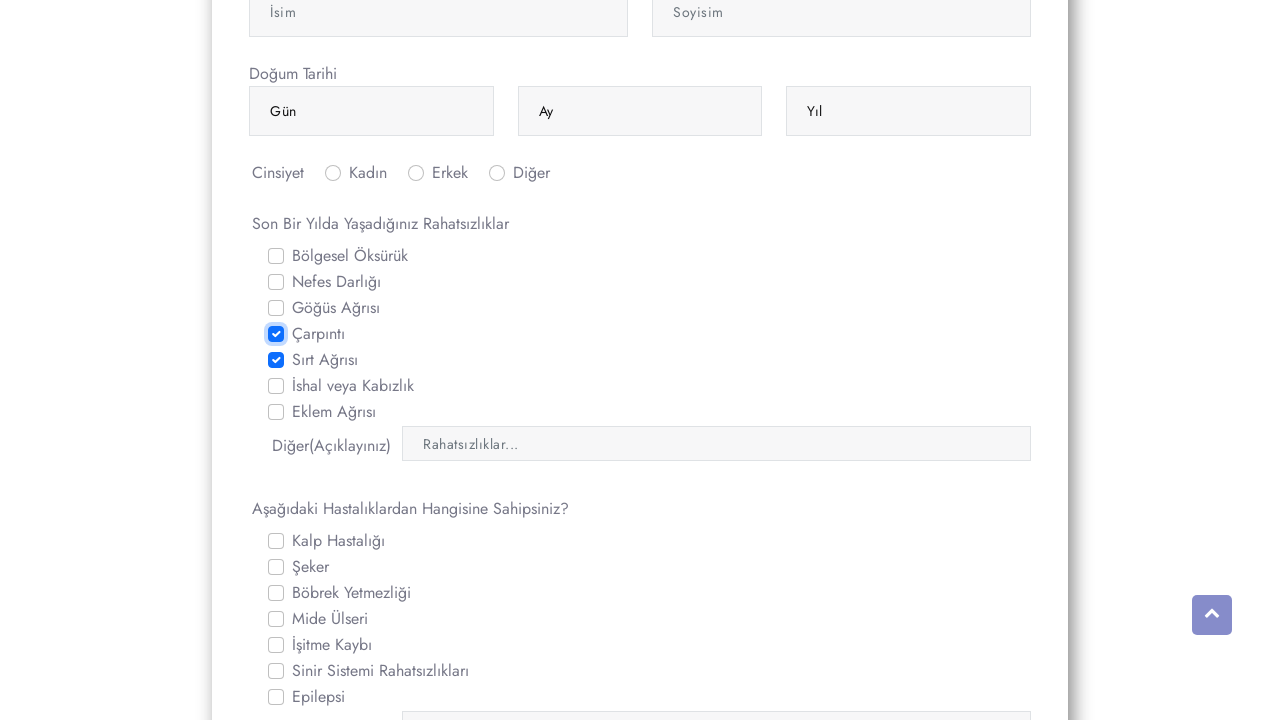

Verified that 'Sirt Agrisi' checkbox is selected
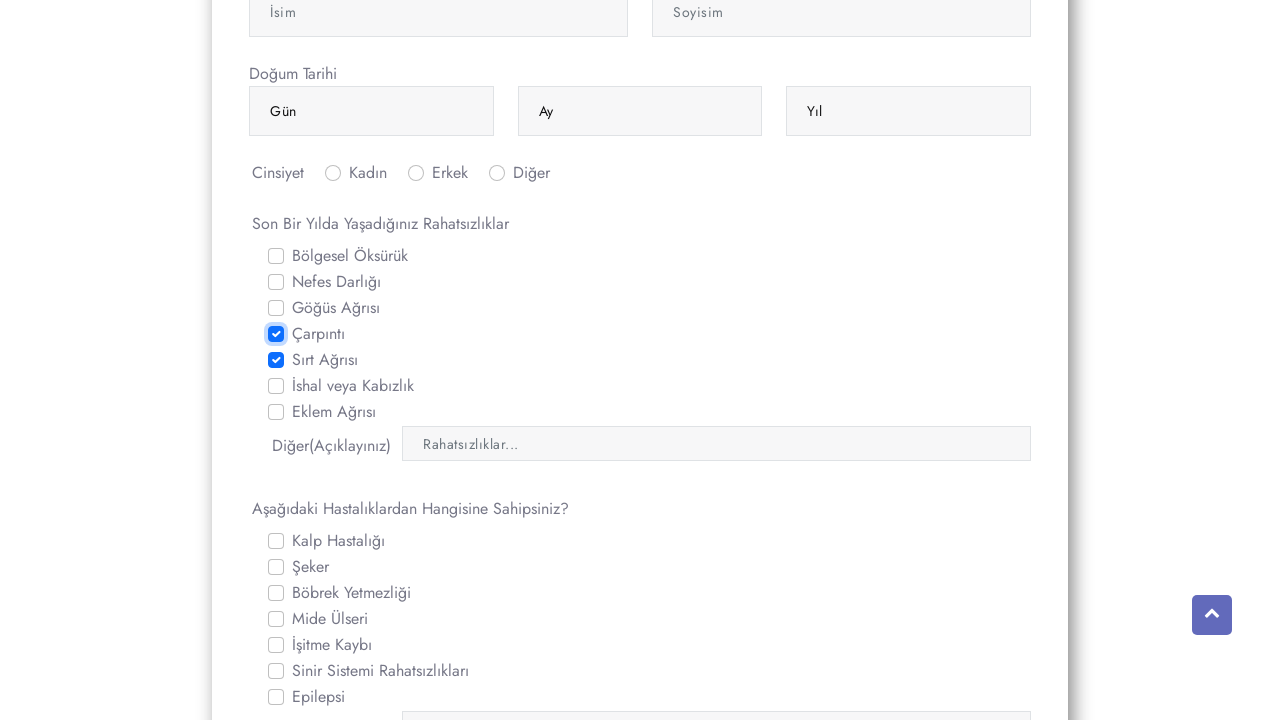

Verified that 'Carpinti' checkbox is selected
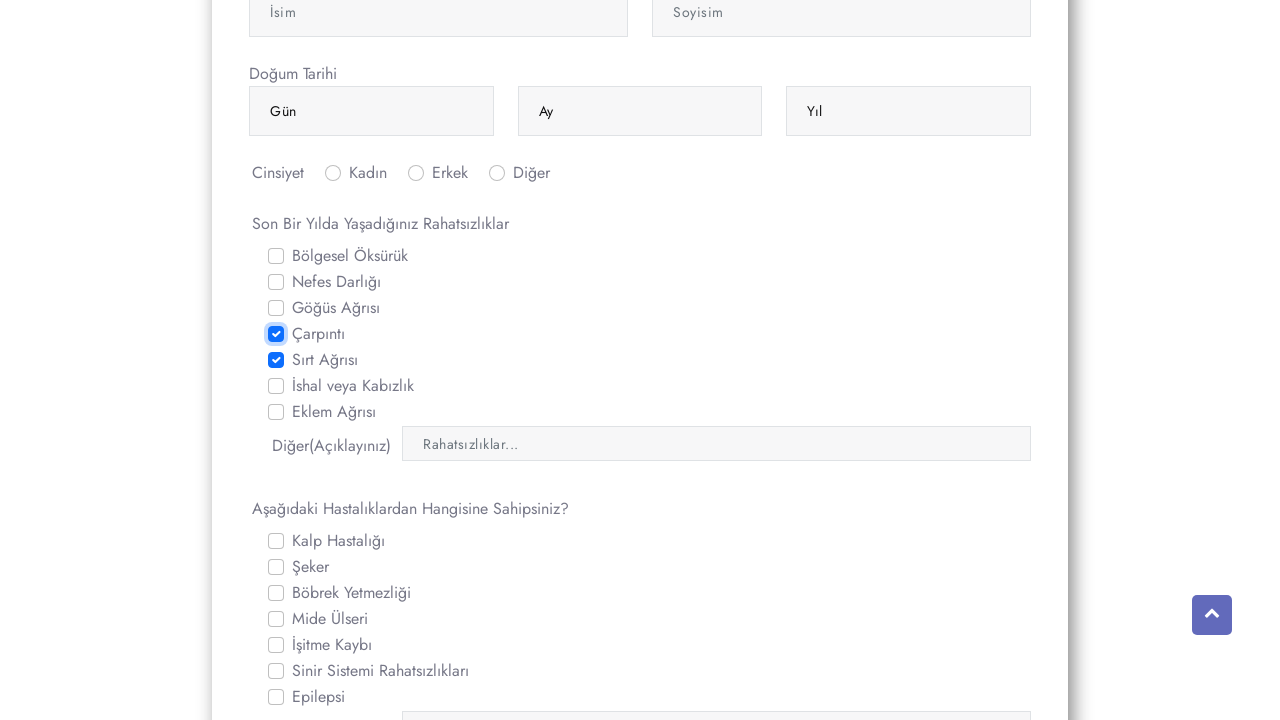

Verified that 'Seker' checkbox is not selected
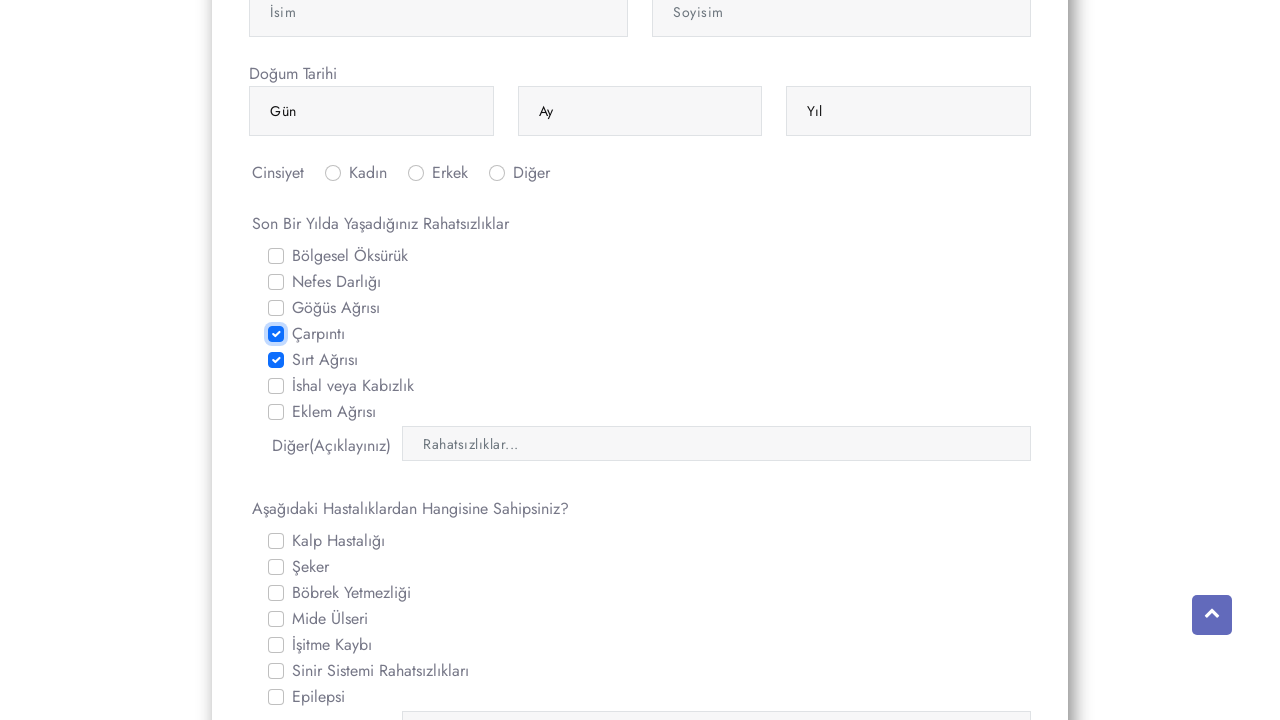

Verified that 'Epilepsi' checkbox is not selected
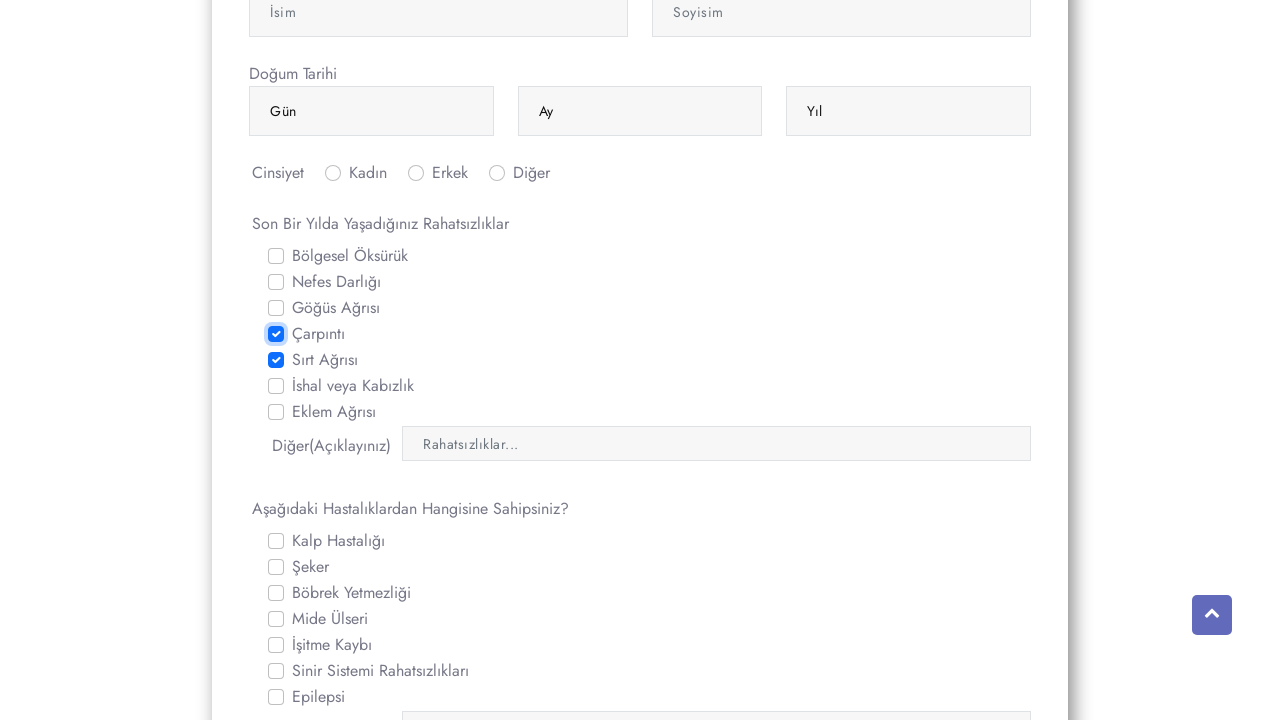

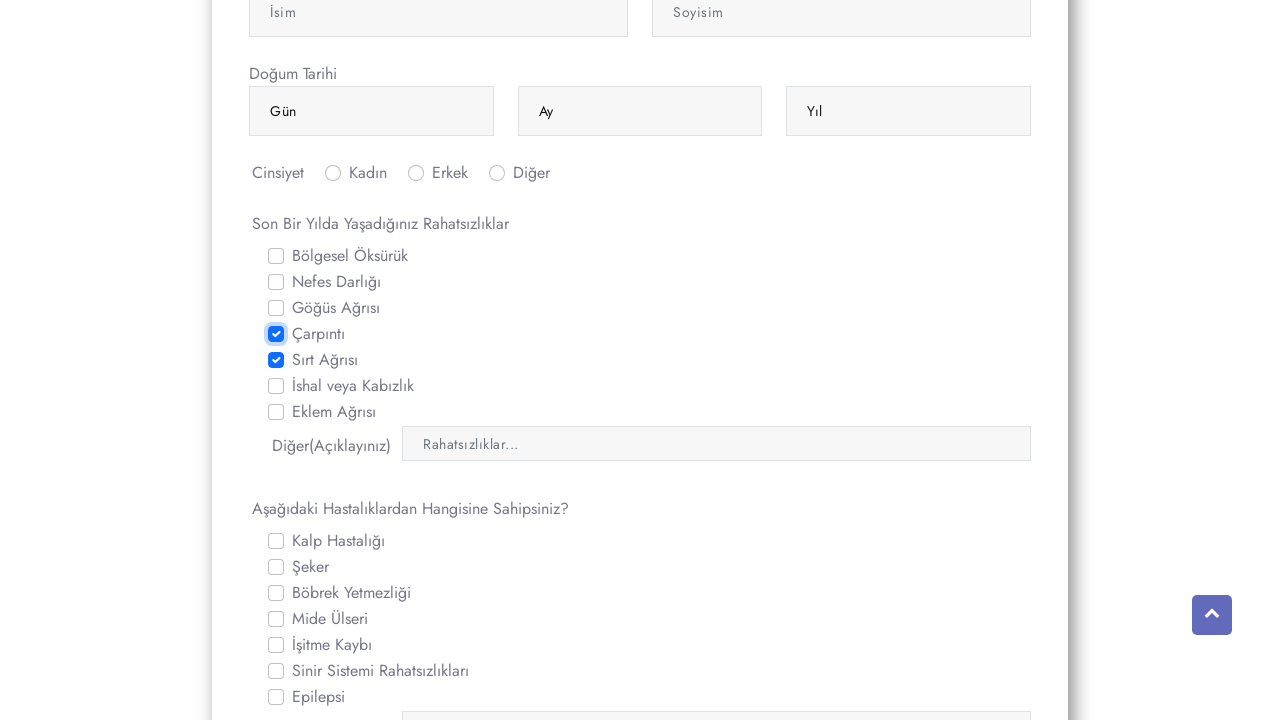